Tests pagination functionality on a Russian news website by scrolling the page, clicking a "show more" button to load additional content, and waiting for the new content to appear.

Starting URL: https://free.1tv.ru/news/2024-04-18/

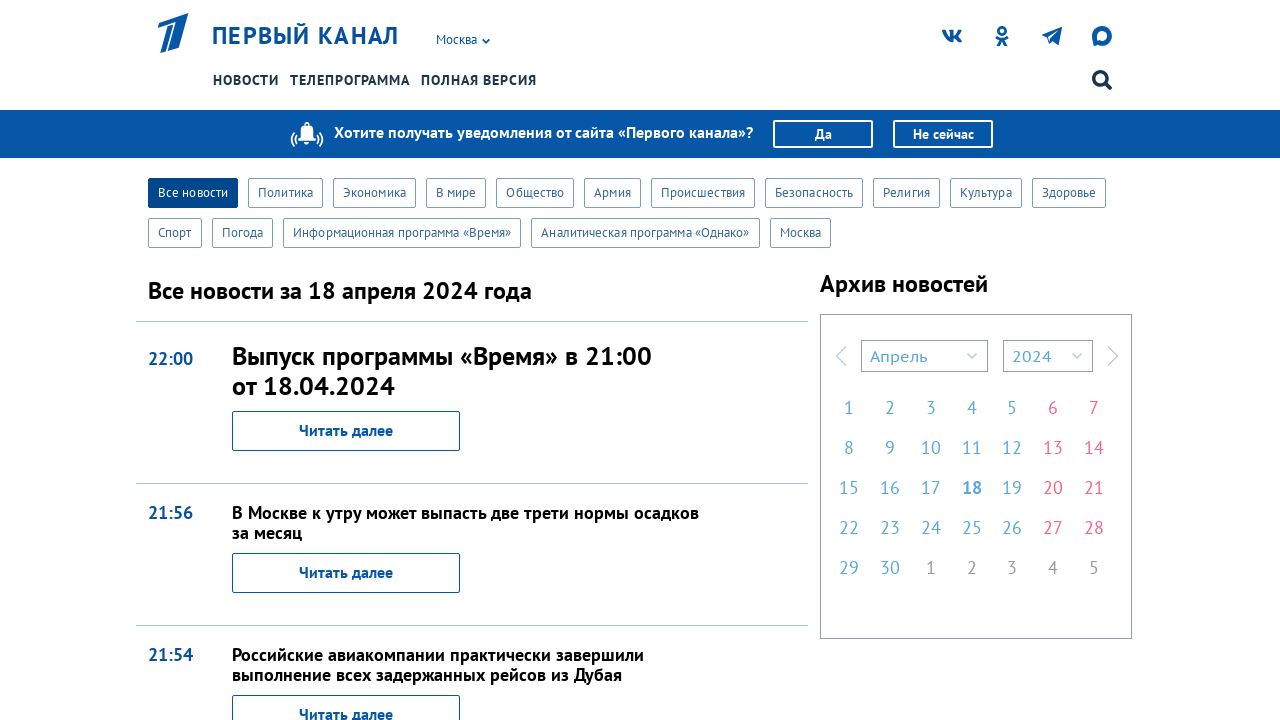

Scrolled page down to position 1700 to reveal pagination button
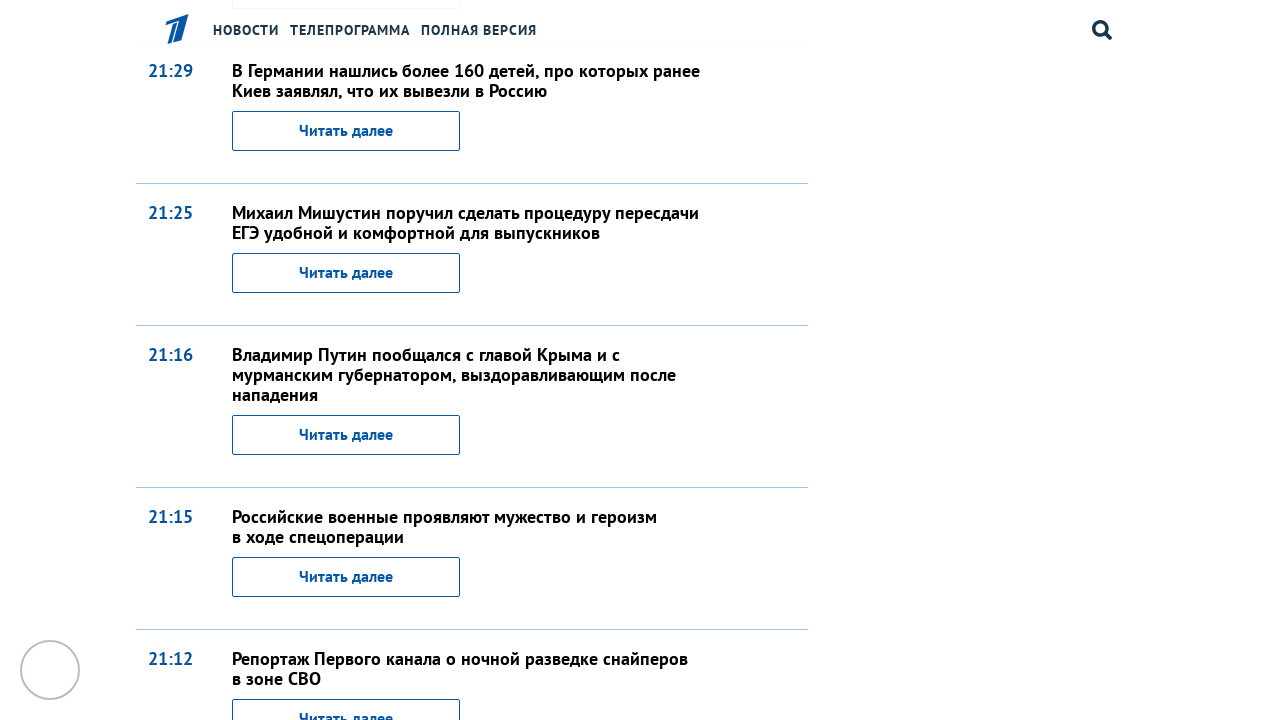

Waited 2 seconds for page to stabilize after scrolling
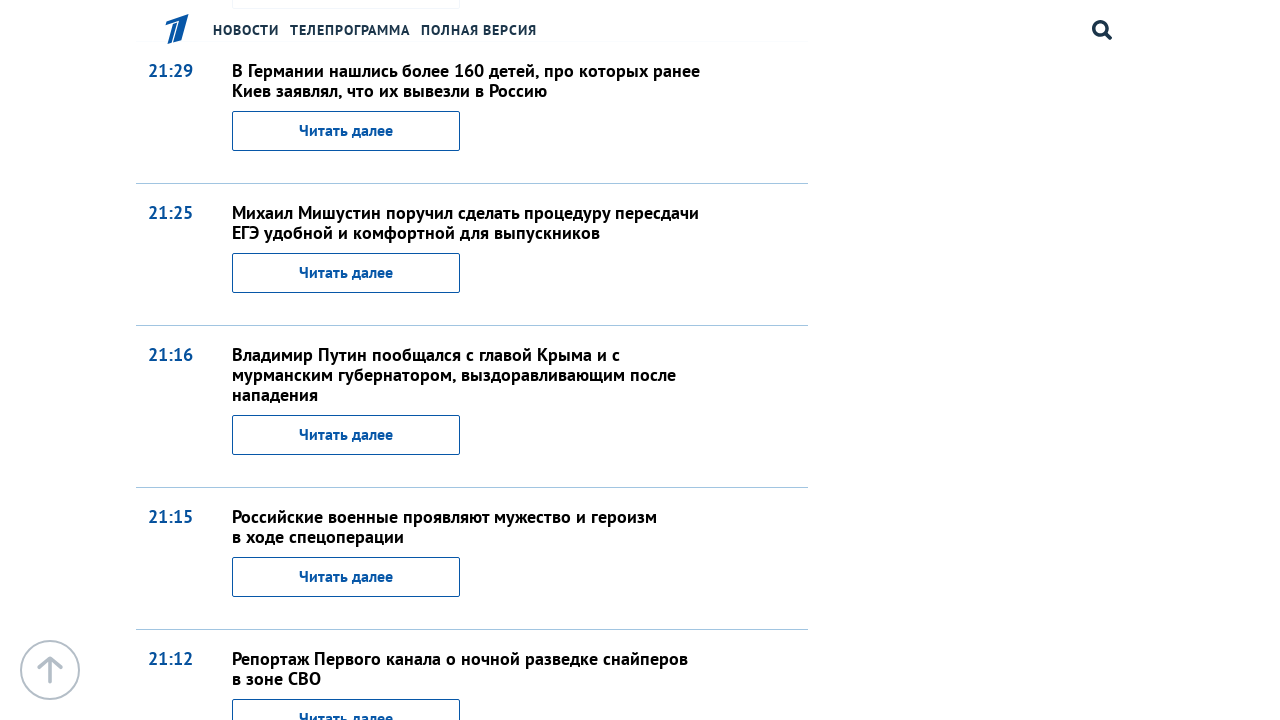

Clicked 'show more' button to load additional news content at (472, 360) on button.itv-button:nth-child(17)
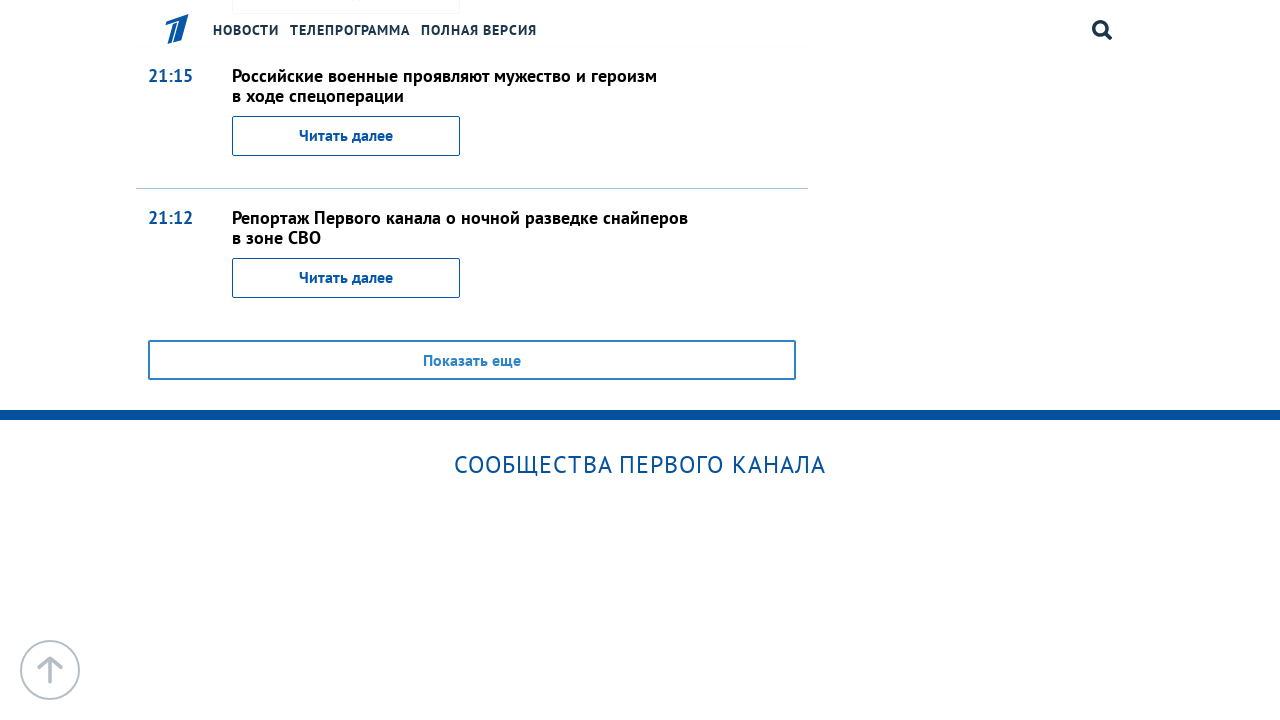

Scrolled to bottom of page to see all newly loaded content
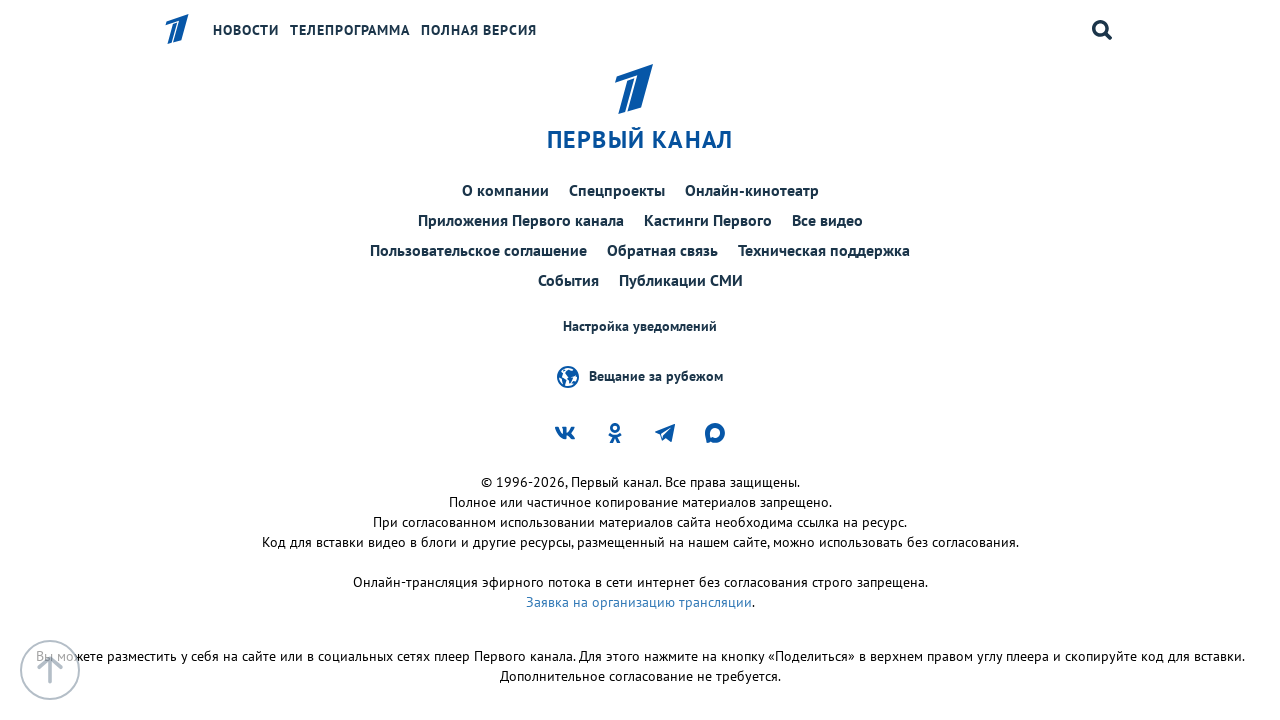

New content container loaded successfully
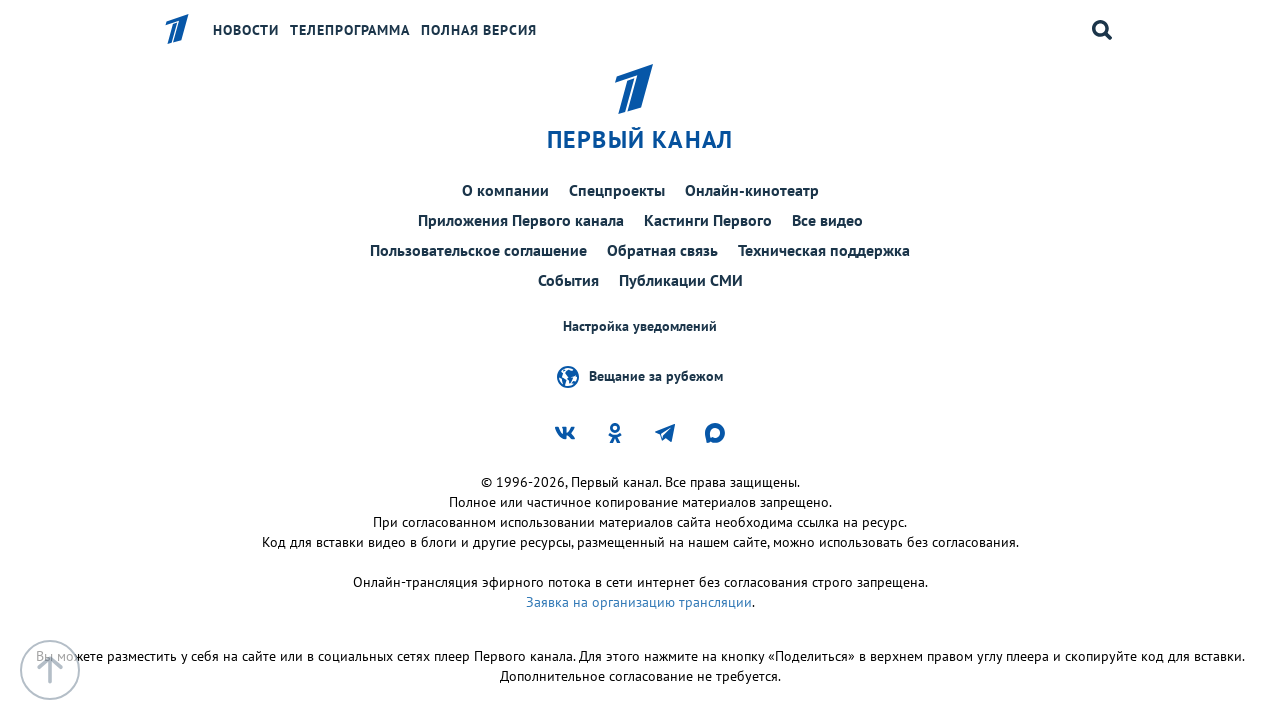

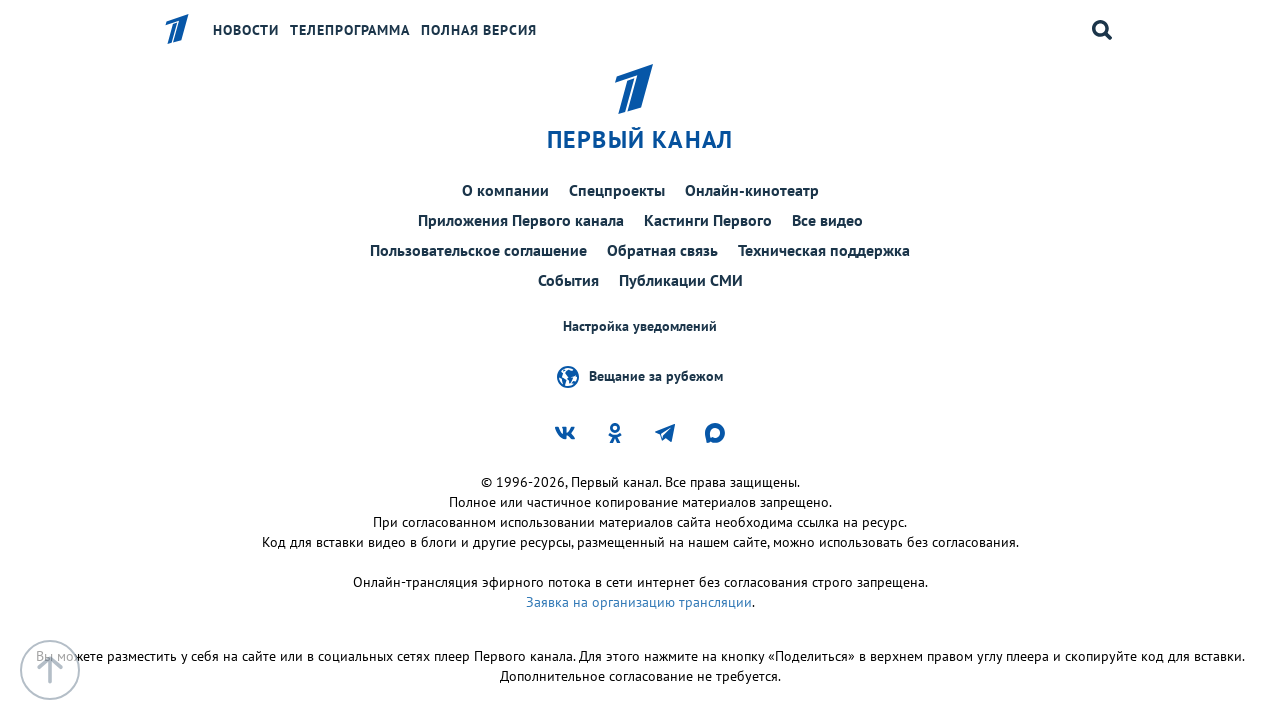